Tests JavaScript prompt/alert popup handling by clicking a button that triggers an alert, then dismissing and accepting the alert dialog

Starting URL: http://www.tizag.com/javascriptT/javascriptprompt.php

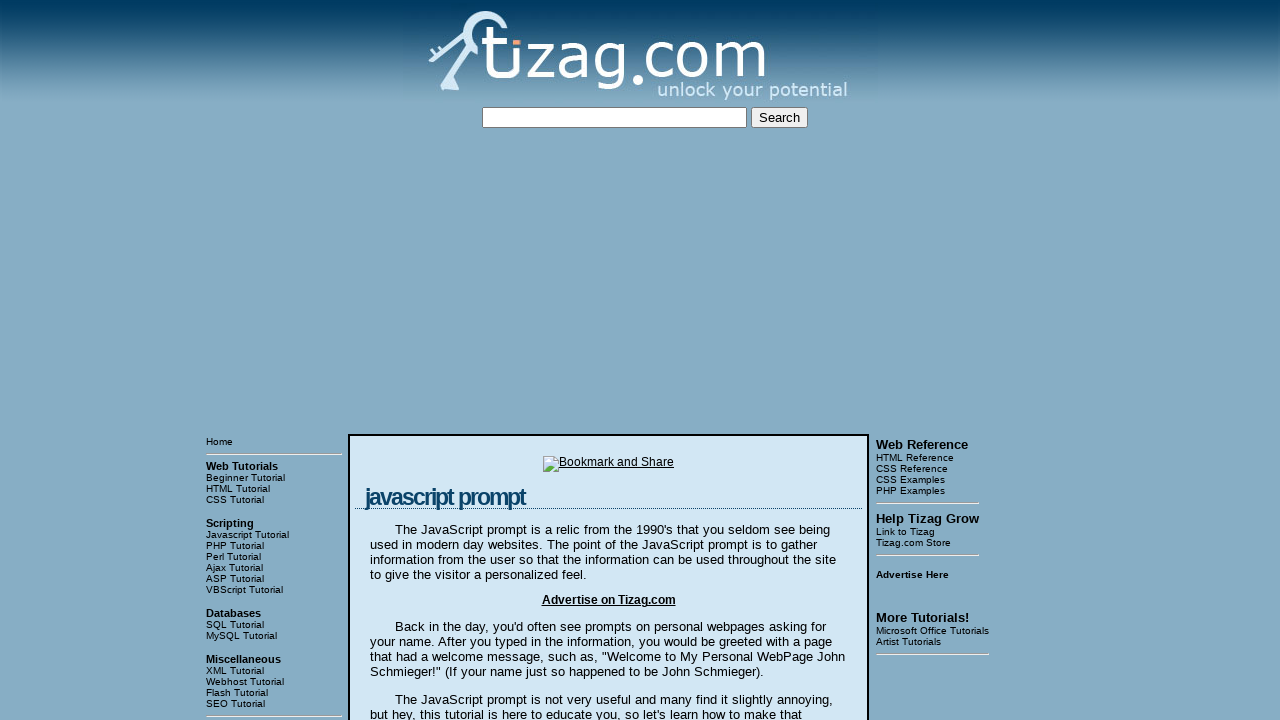

Clicked button to trigger JavaScript prompt at (419, 361) on xpath=//tbody/tr[1]/td[1]/div[4]/input[1]
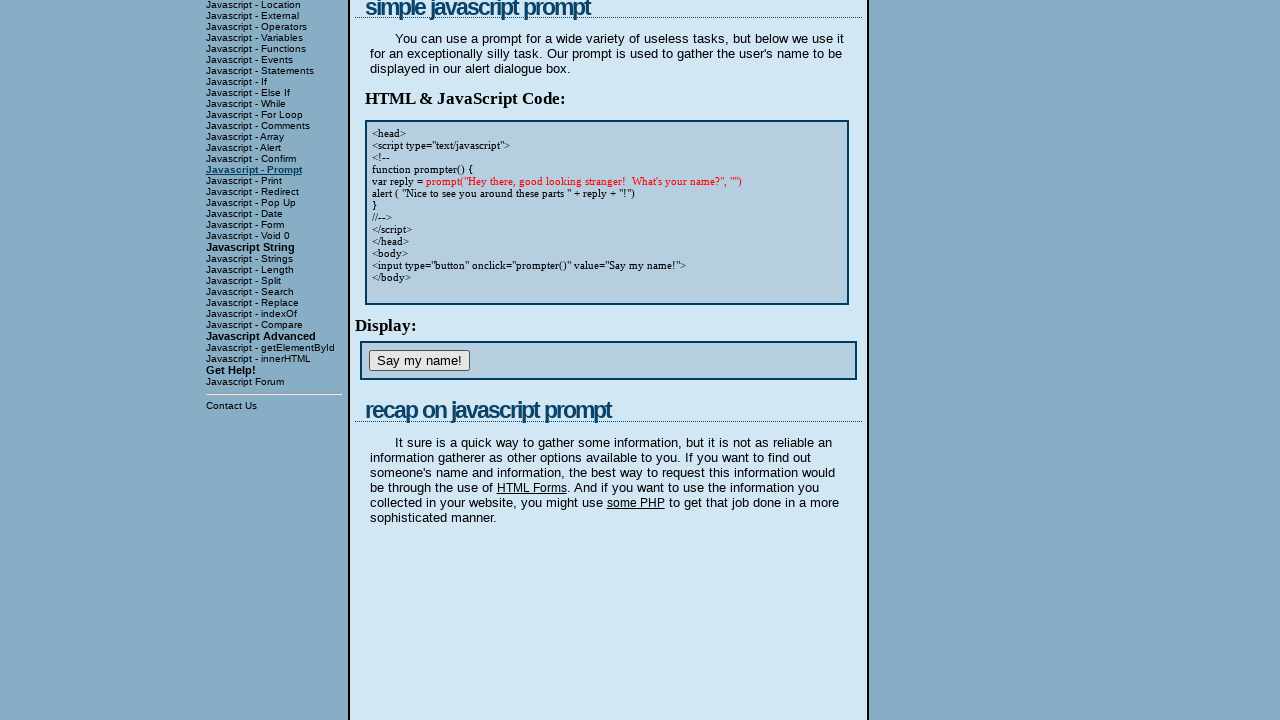

Registered dialog handler to dismiss alerts
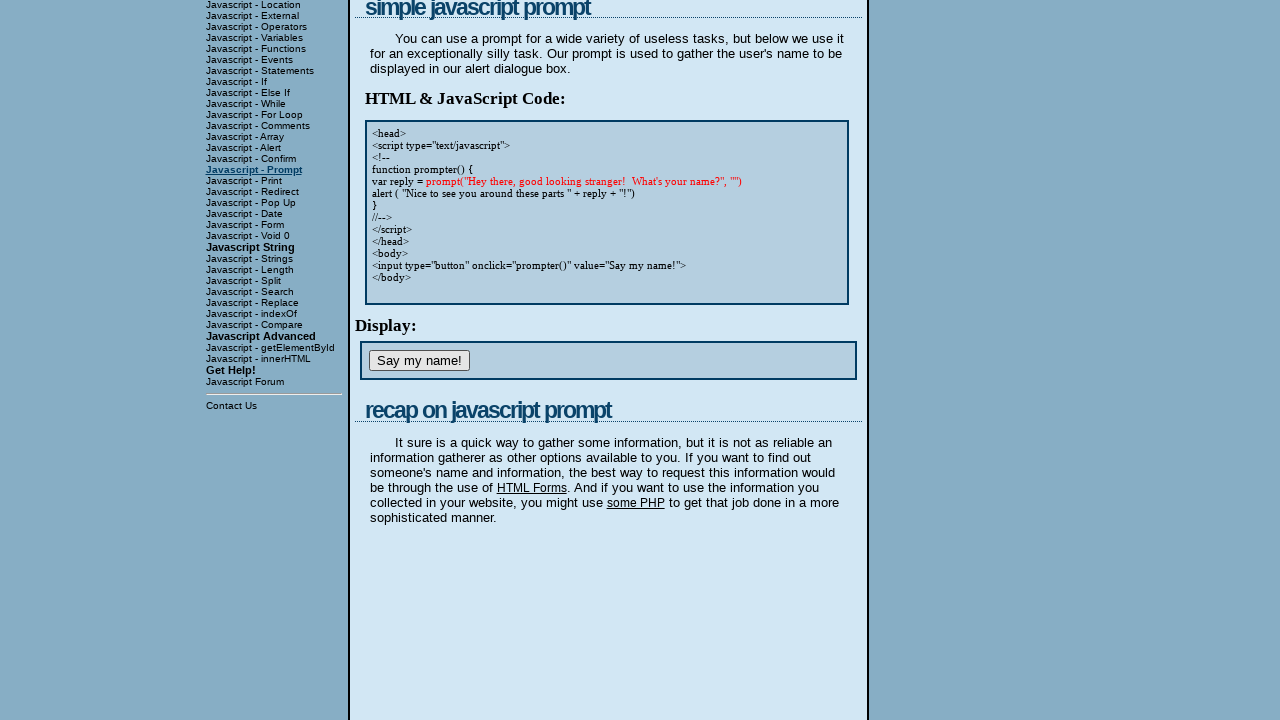

Clicked button to trigger alert and dismiss it at (419, 361) on xpath=//tbody/tr[1]/td[1]/div[4]/input[1]
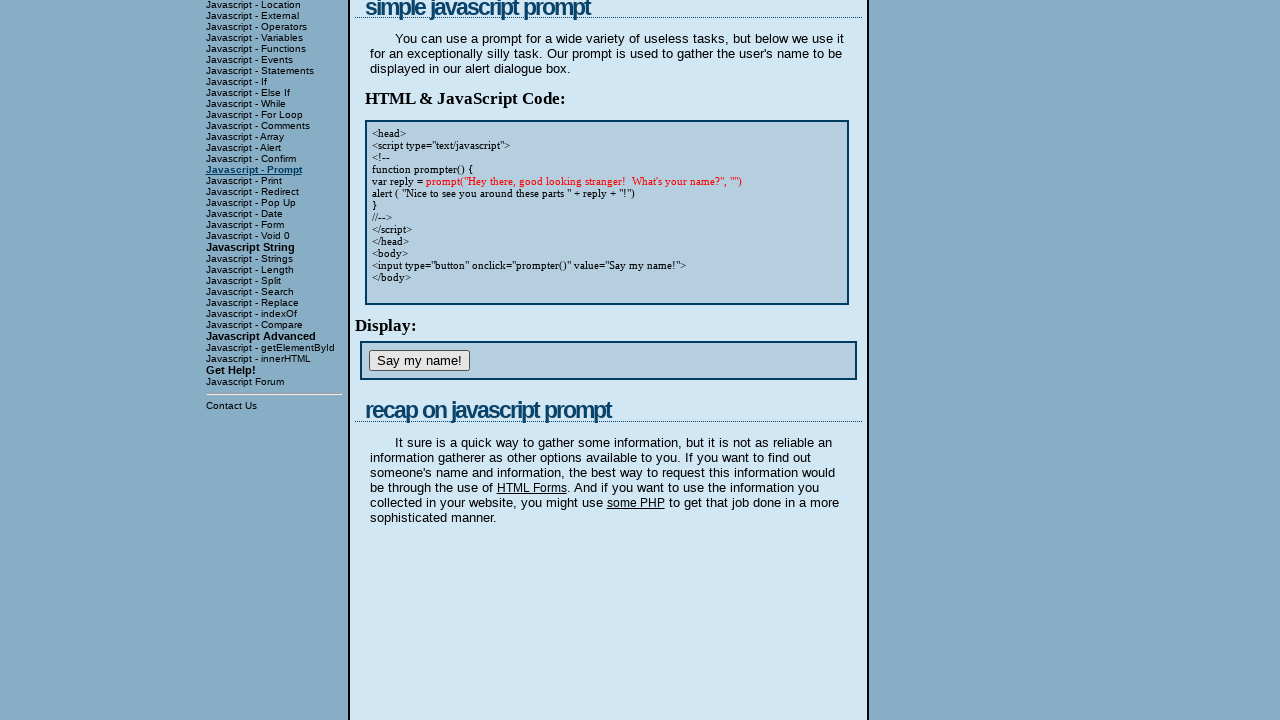

Registered dialog handler to accept alerts
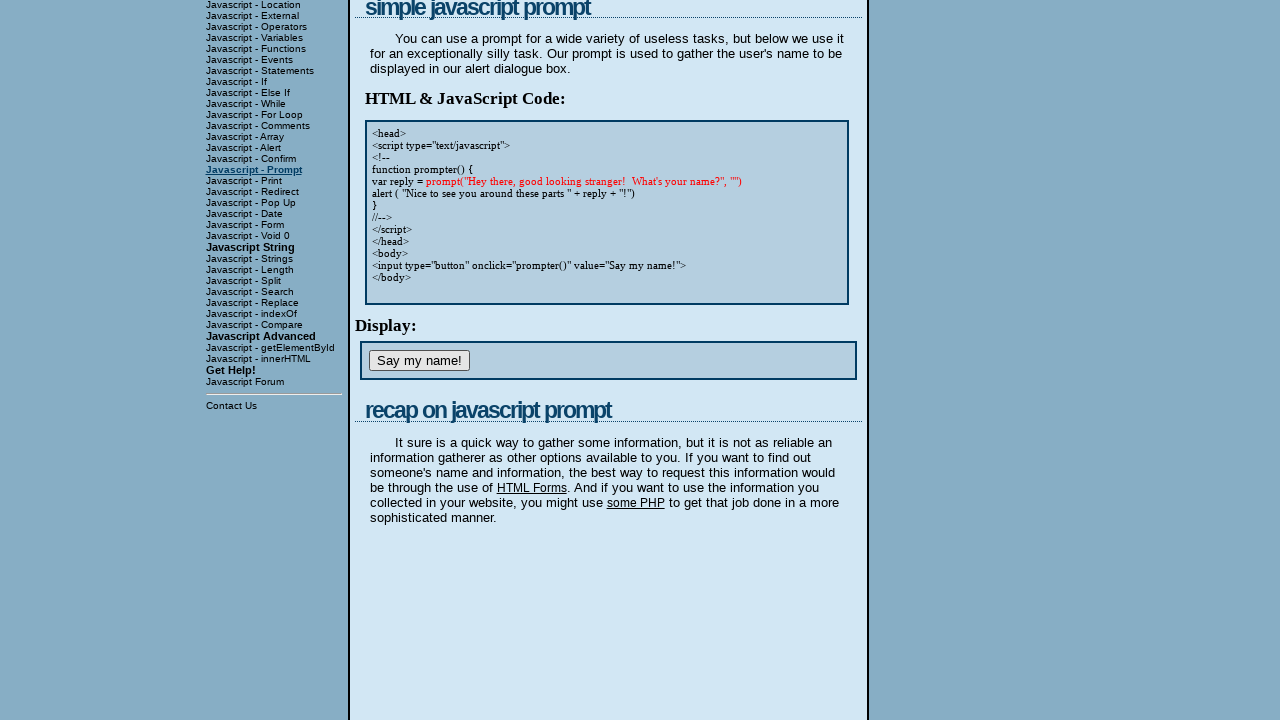

Clicked button to trigger alert and accept it at (419, 361) on xpath=//tbody/tr[1]/td[1]/div[4]/input[1]
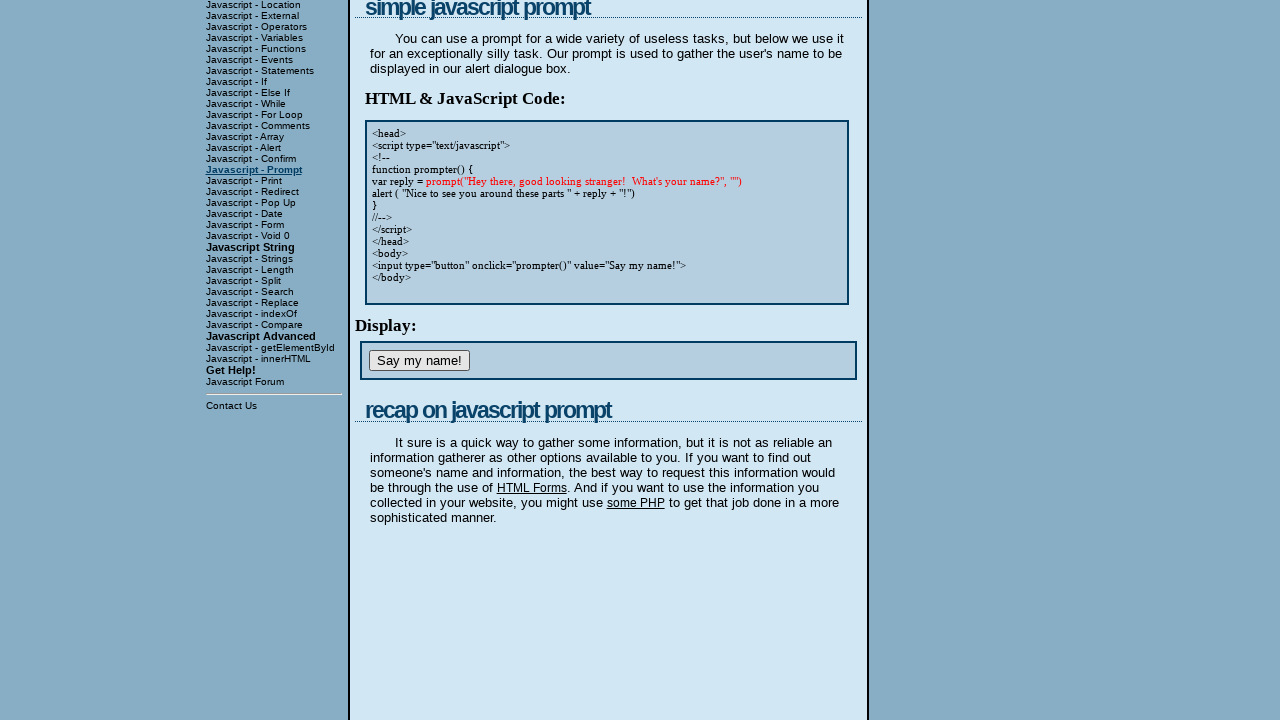

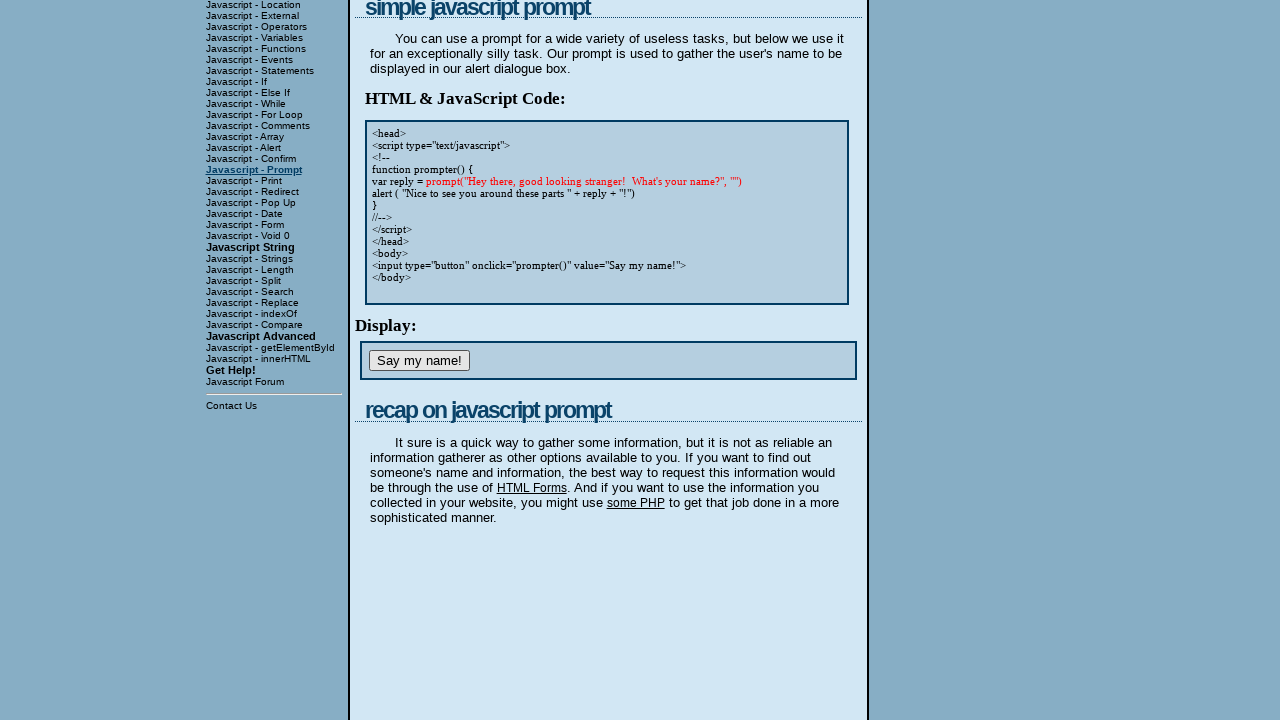